Navigates to Kylie Cosmetics website and verifies the page title matches the expected value

Starting URL: https://kyliecosmetics.com/

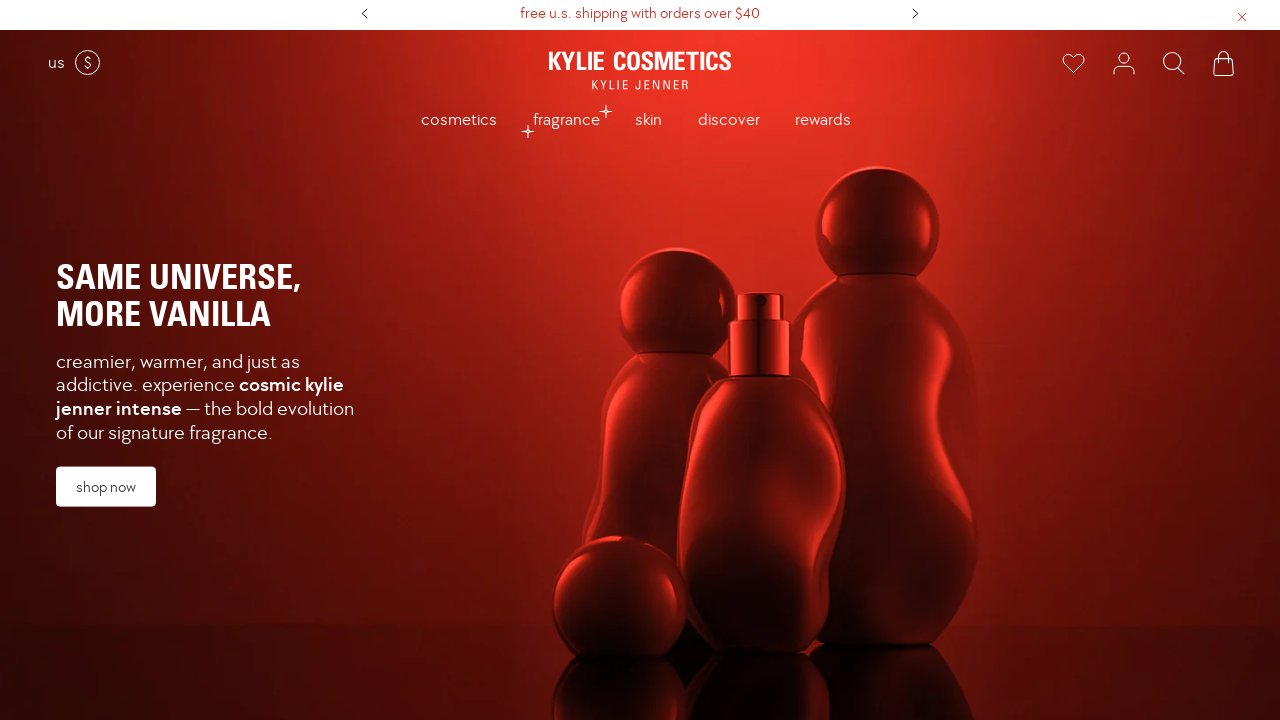

Verified page title matches 'Kylie Cosmetics'
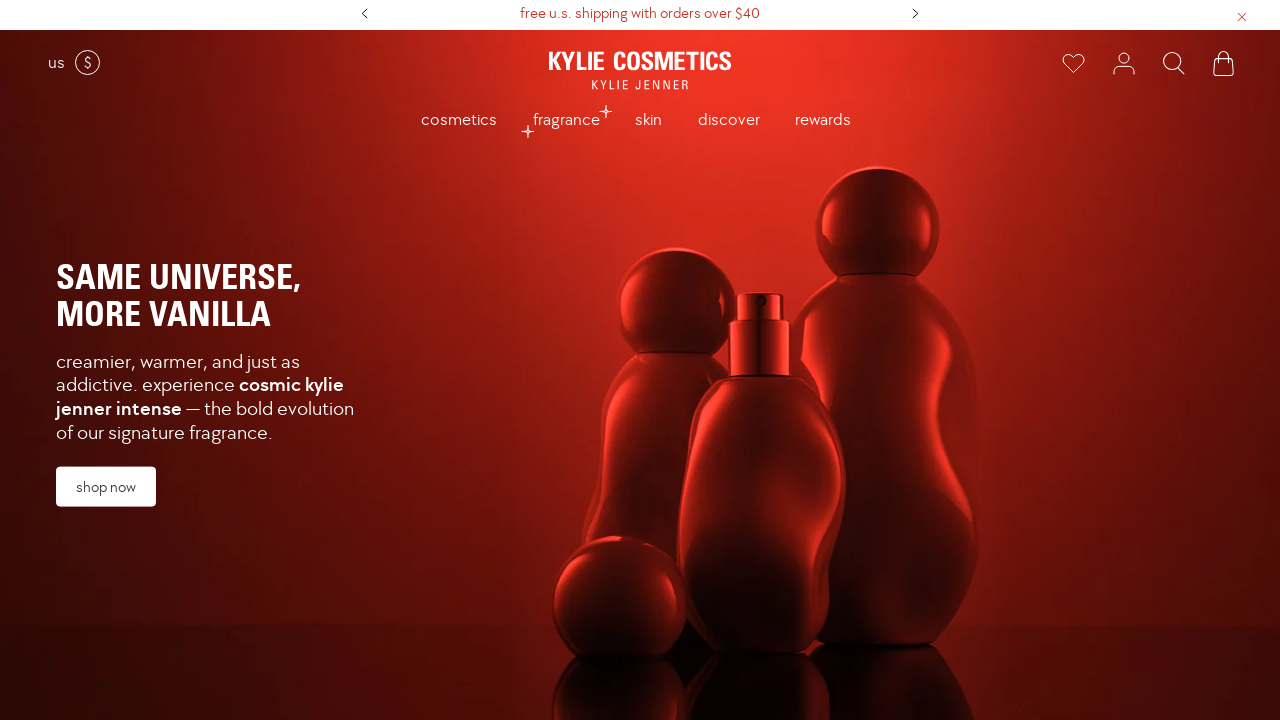

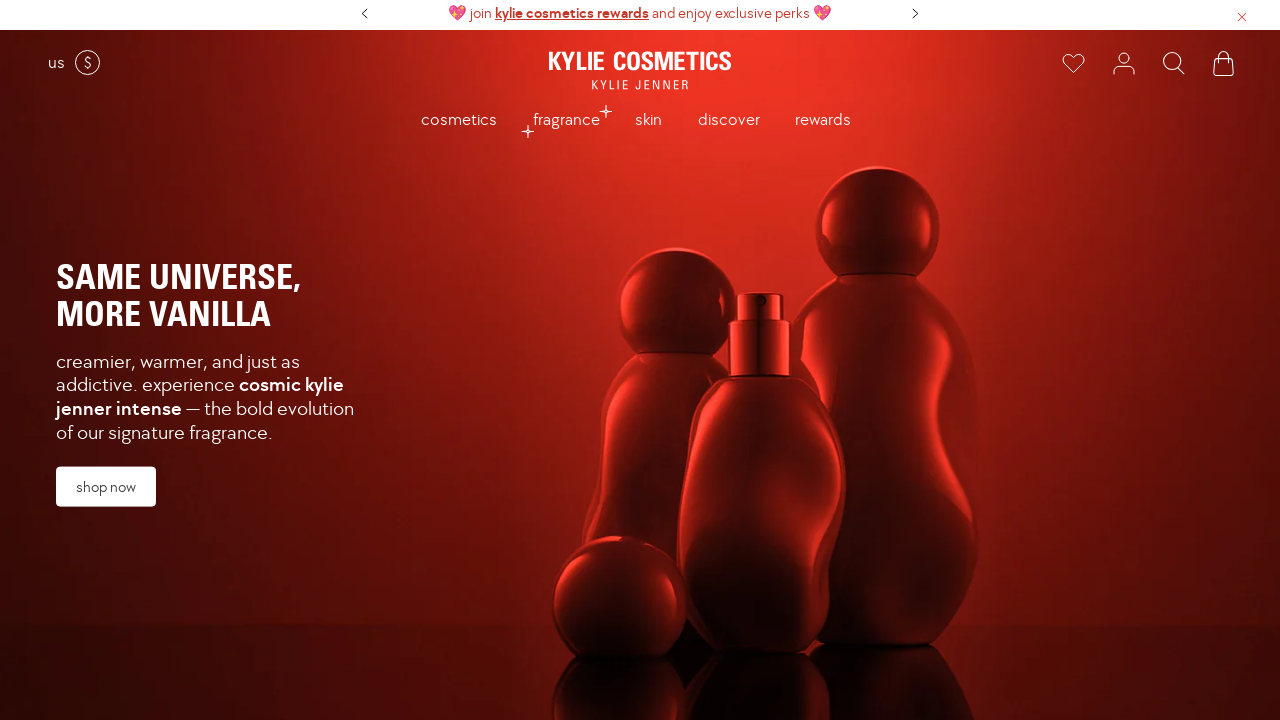